Tests multi-selection dropdown functionality by clicking the dropdown and selecting multiple options from the cascading tree menu

Starting URL: https://www.jqueryscript.net/demo/Drop-Down-Combo-Tree/#google_vignette

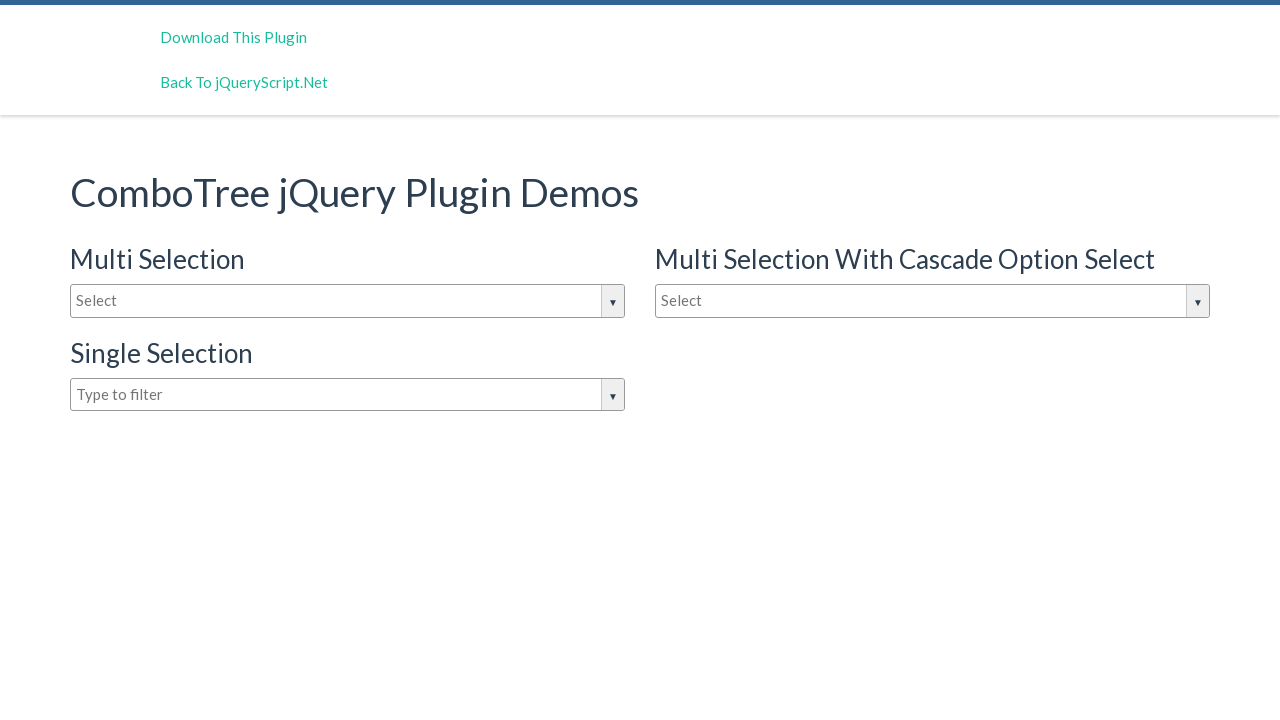

Clicked on multi-selection dropdown input field at (932, 301) on input#justAnInputBox1.comboTreeInputBox
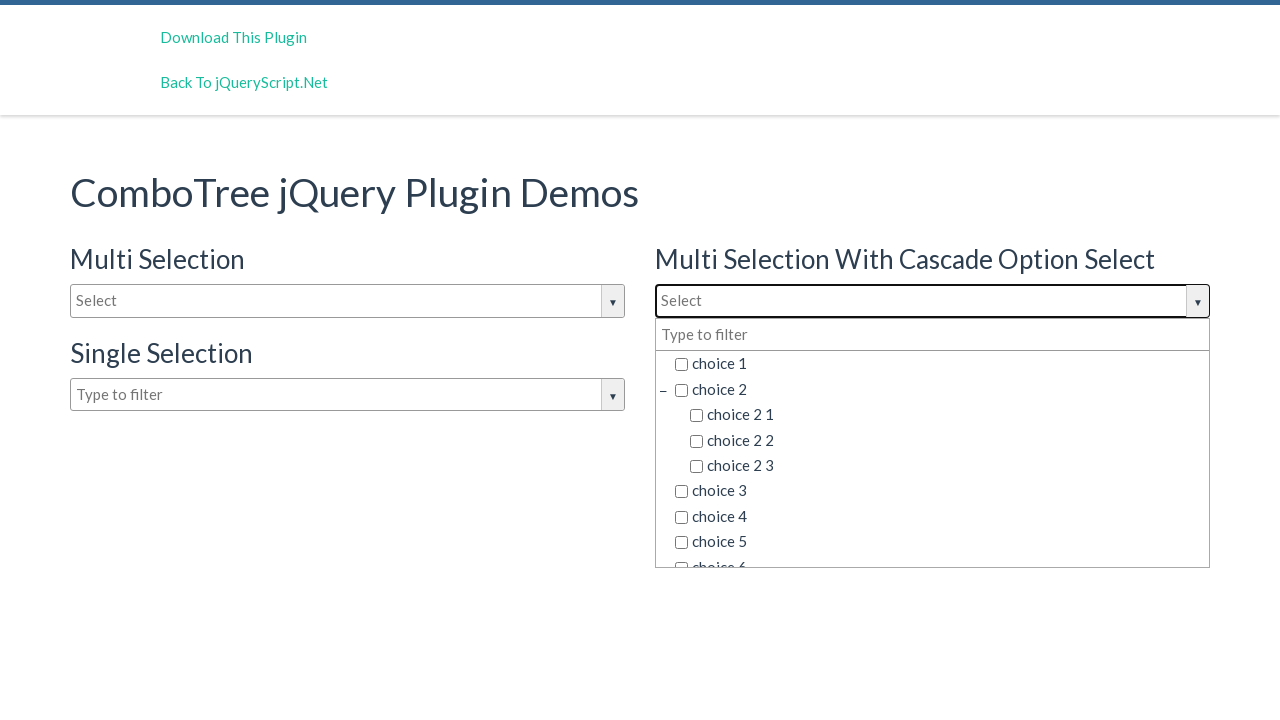

Selected first option 'choice 2 1' from cascading tree menu at (948, 415) on xpath=//h3[text()='Multi Selection With Cascade Option Select']/following-siblin
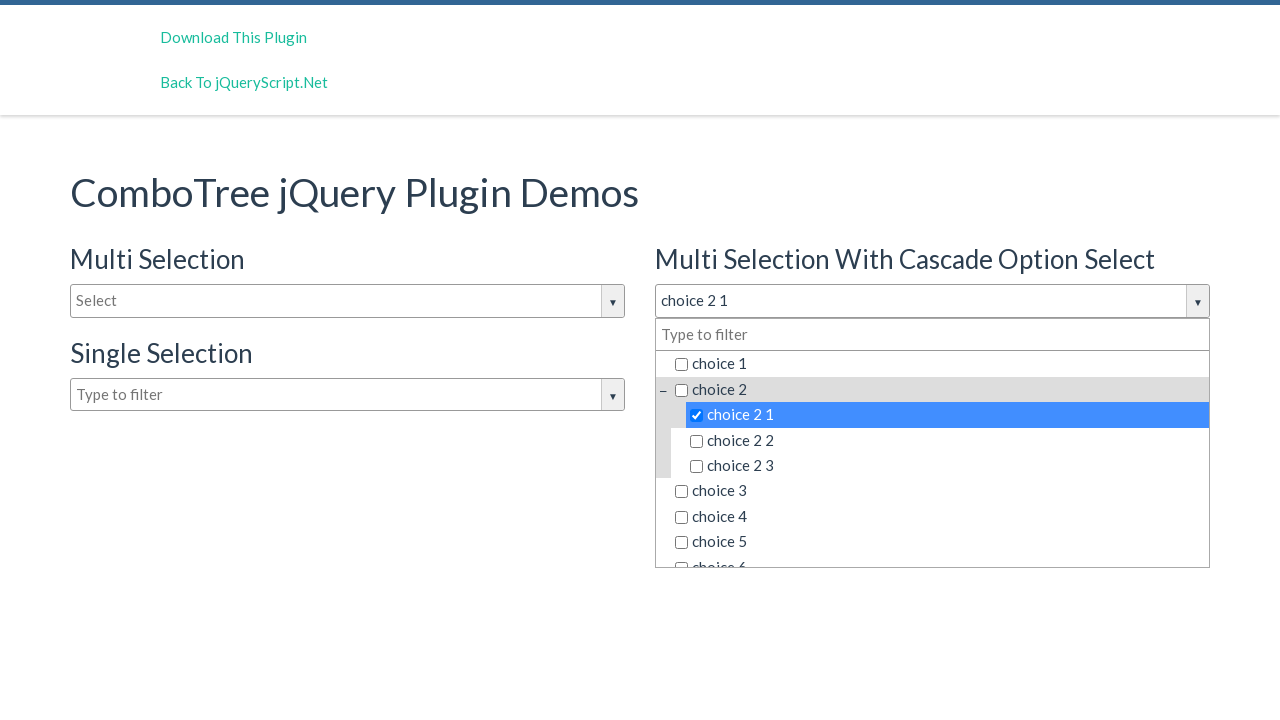

Selected second option 'choice 2 3' from cascading tree menu at (948, 466) on xpath=//h3[text()='Multi Selection With Cascade Option Select']/following-siblin
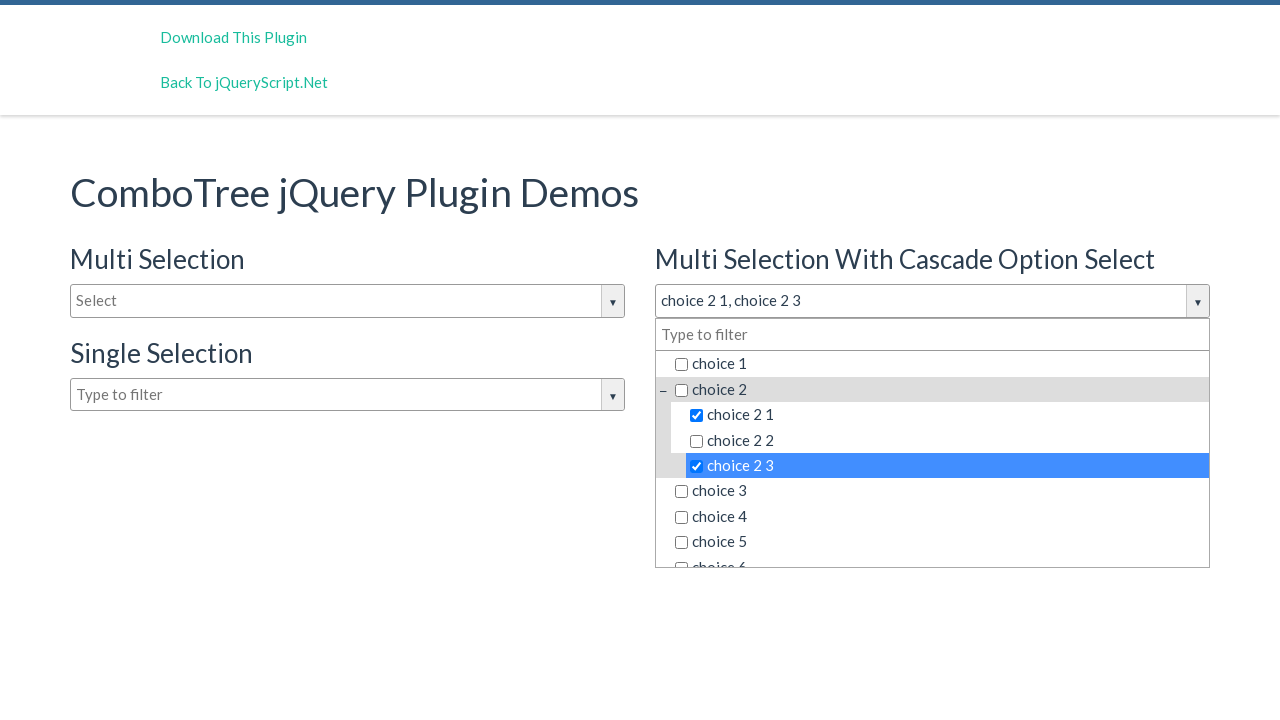

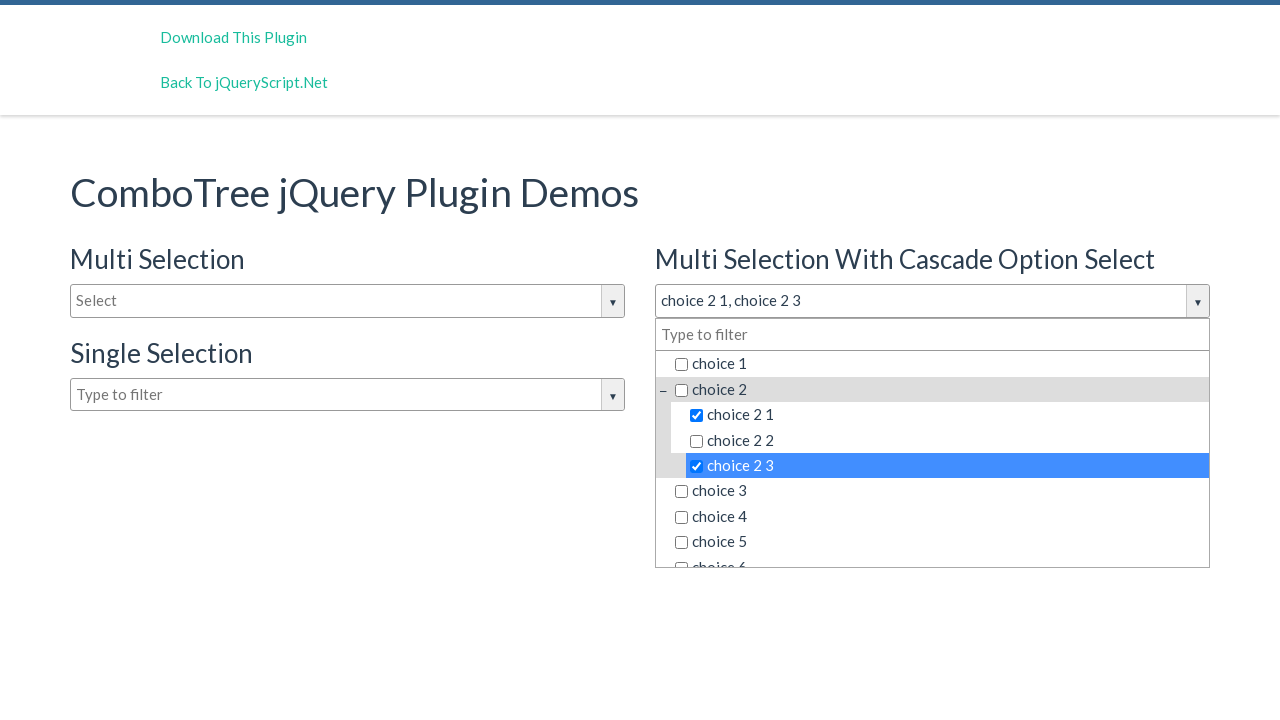